Tests scrolling functionality by scrolling to footer and verifying scroll position changes

Starting URL: https://webdriver.io/

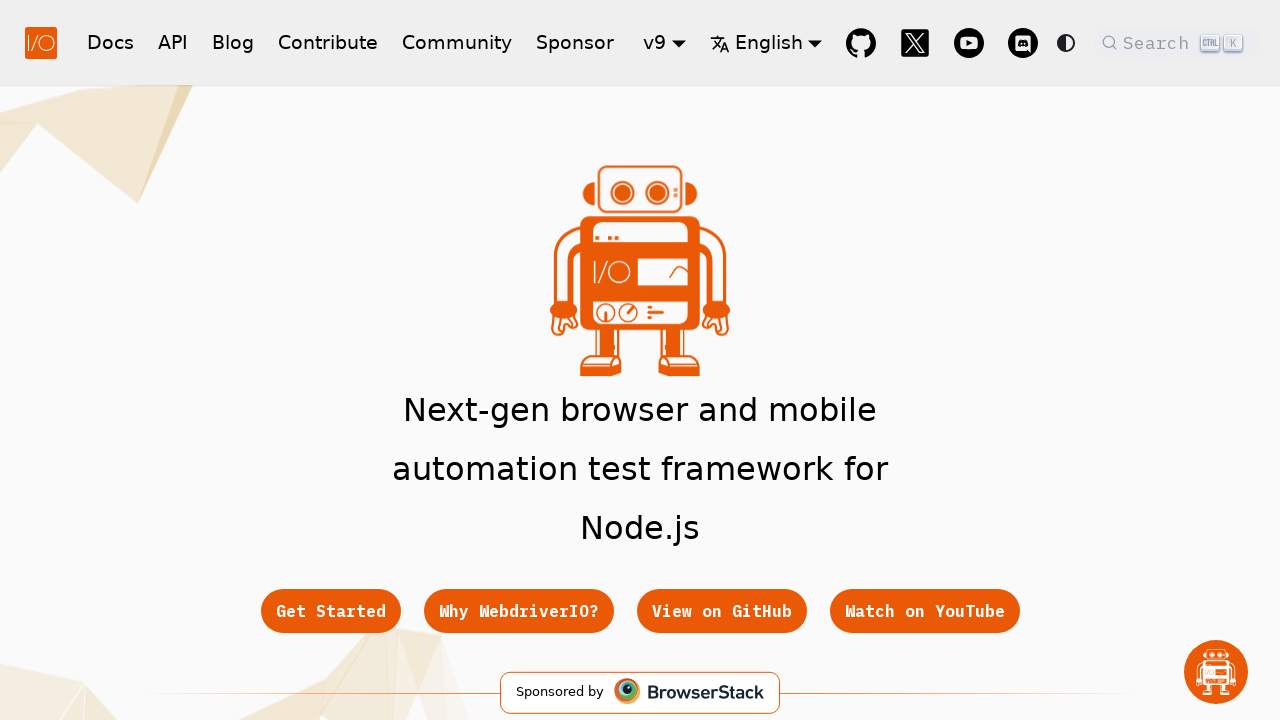

Retrieved initial scroll position from top of page
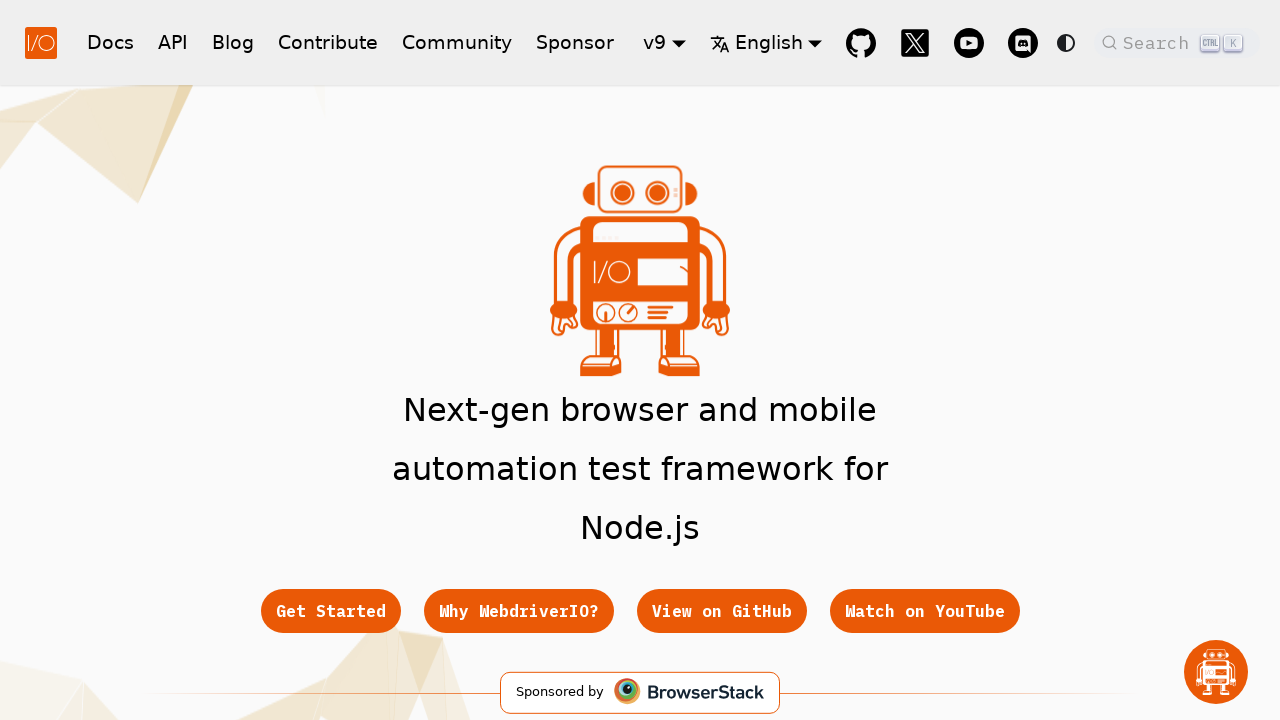

Scrolled footer into view
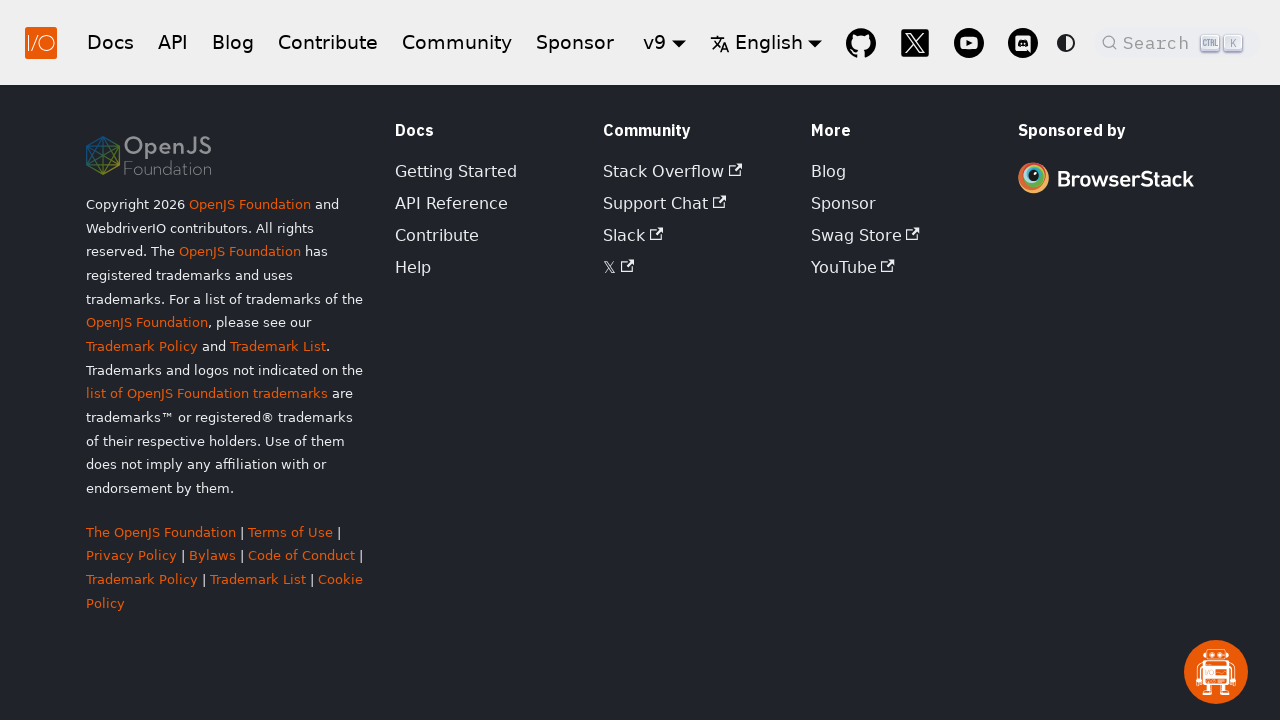

Waited 500ms for scroll animation to complete
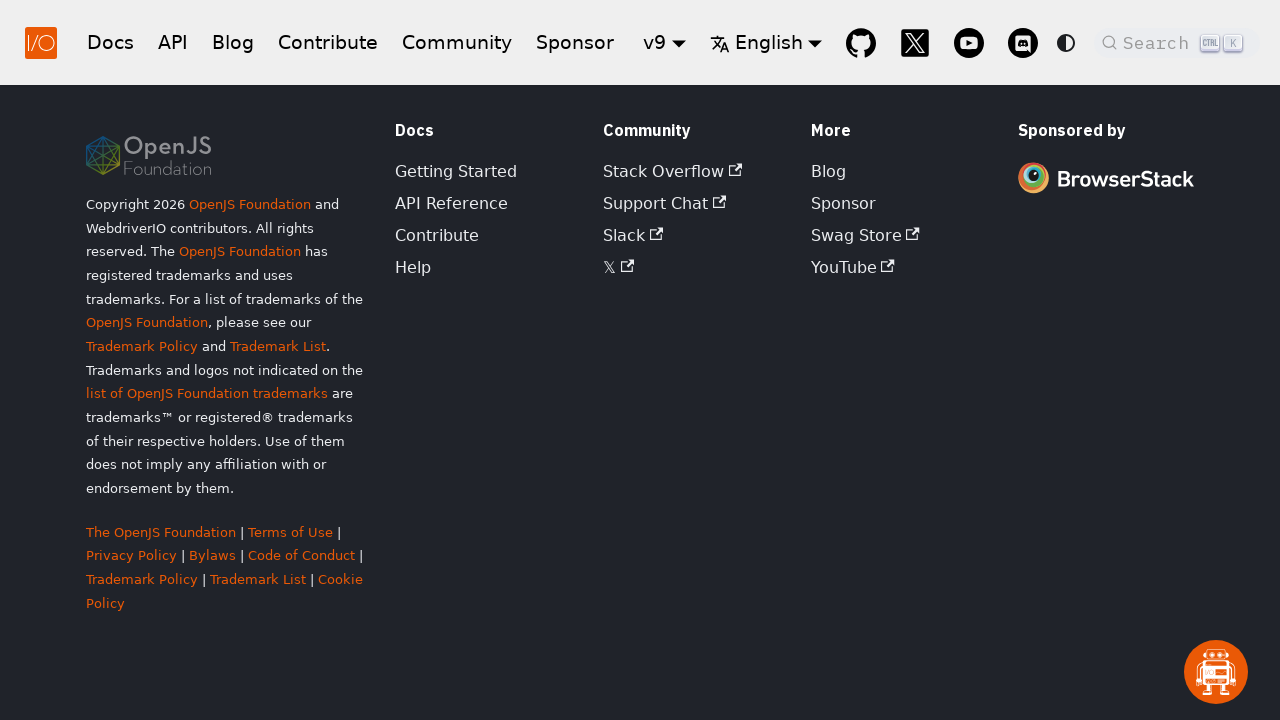

Retrieved scroll position after scrolling to footer
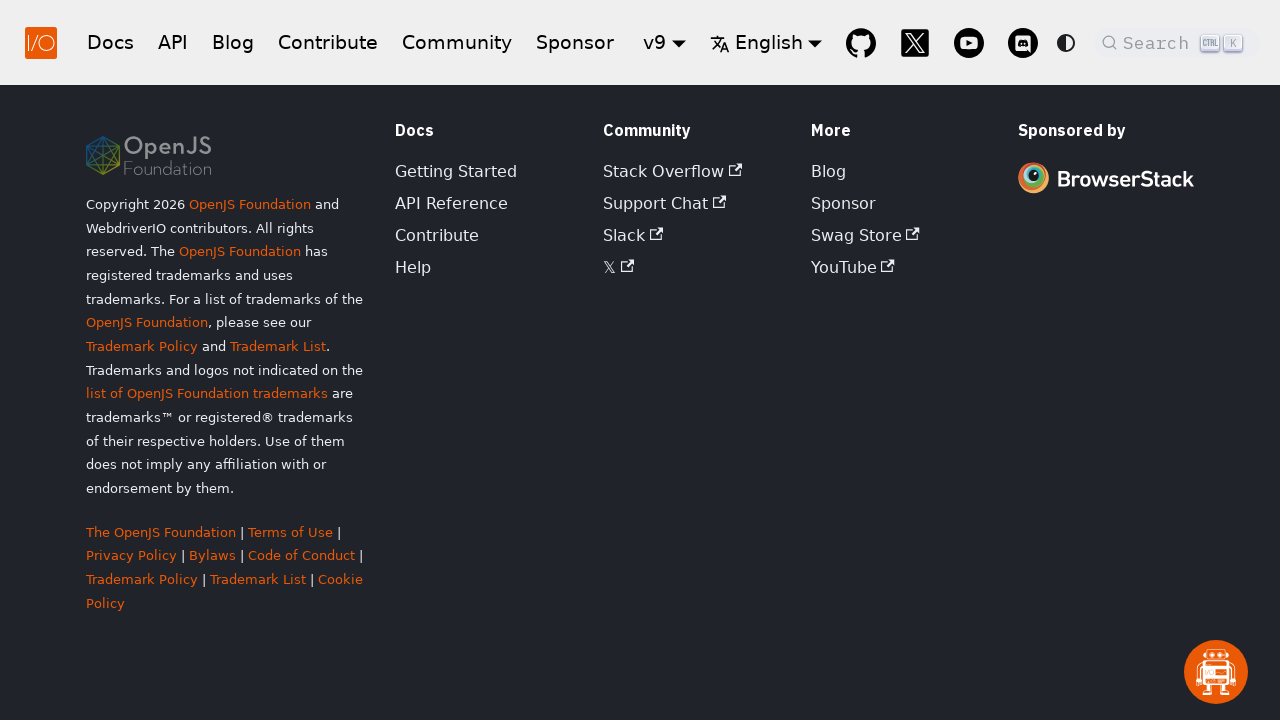

Verified scroll position increased beyond 100 pixels
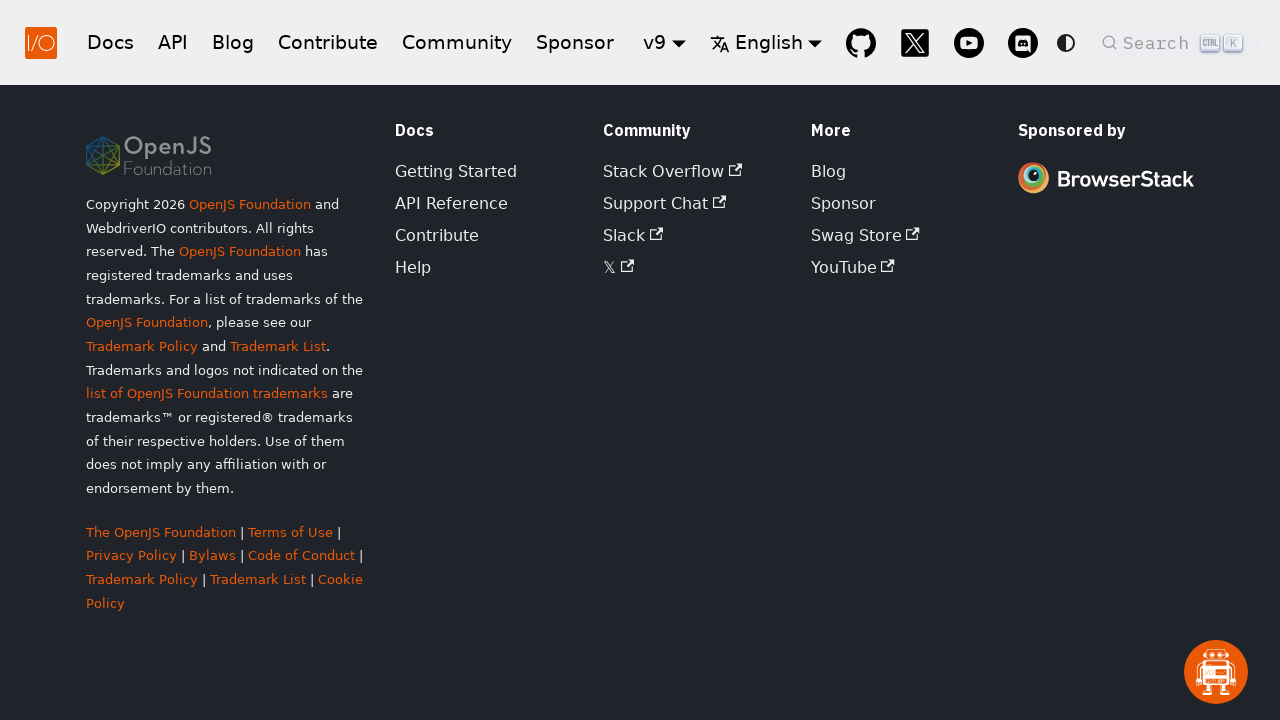

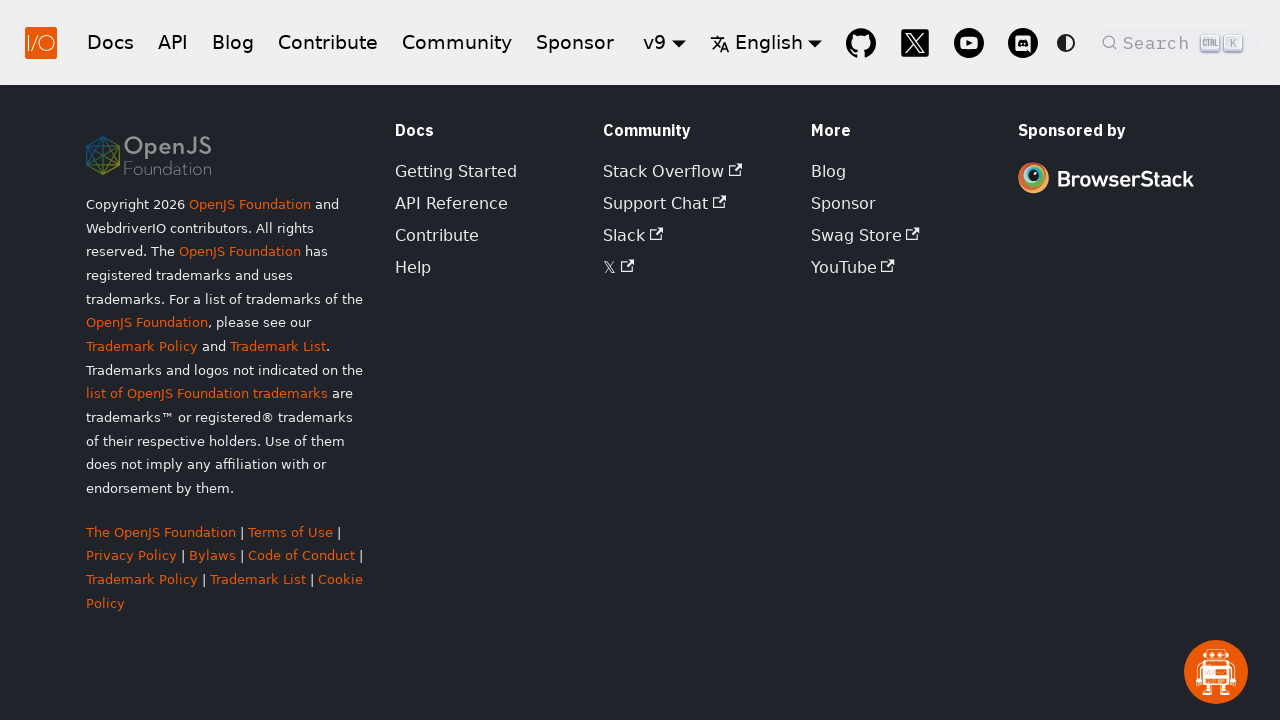